Tests right-click context menu functionality by performing a right-click action on a designated element

Starting URL: https://swisnl.github.io/jQuery-contextMenu/demo.html

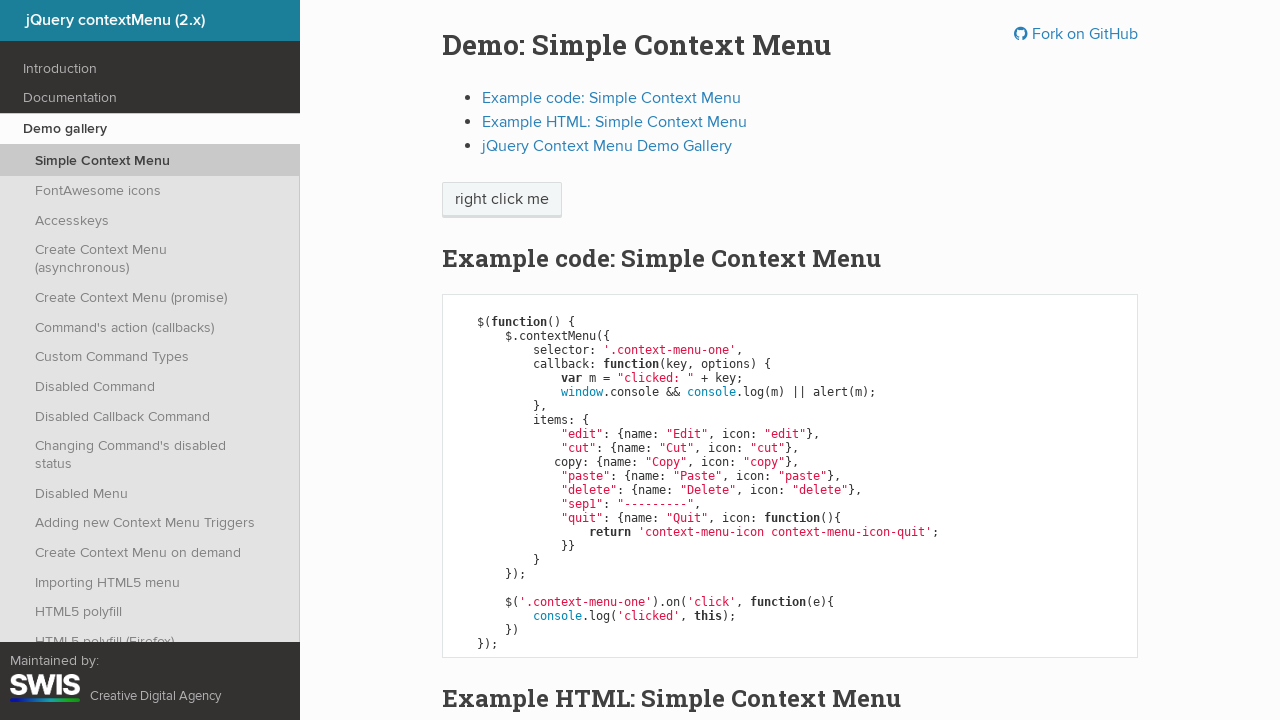

Located right-click target element
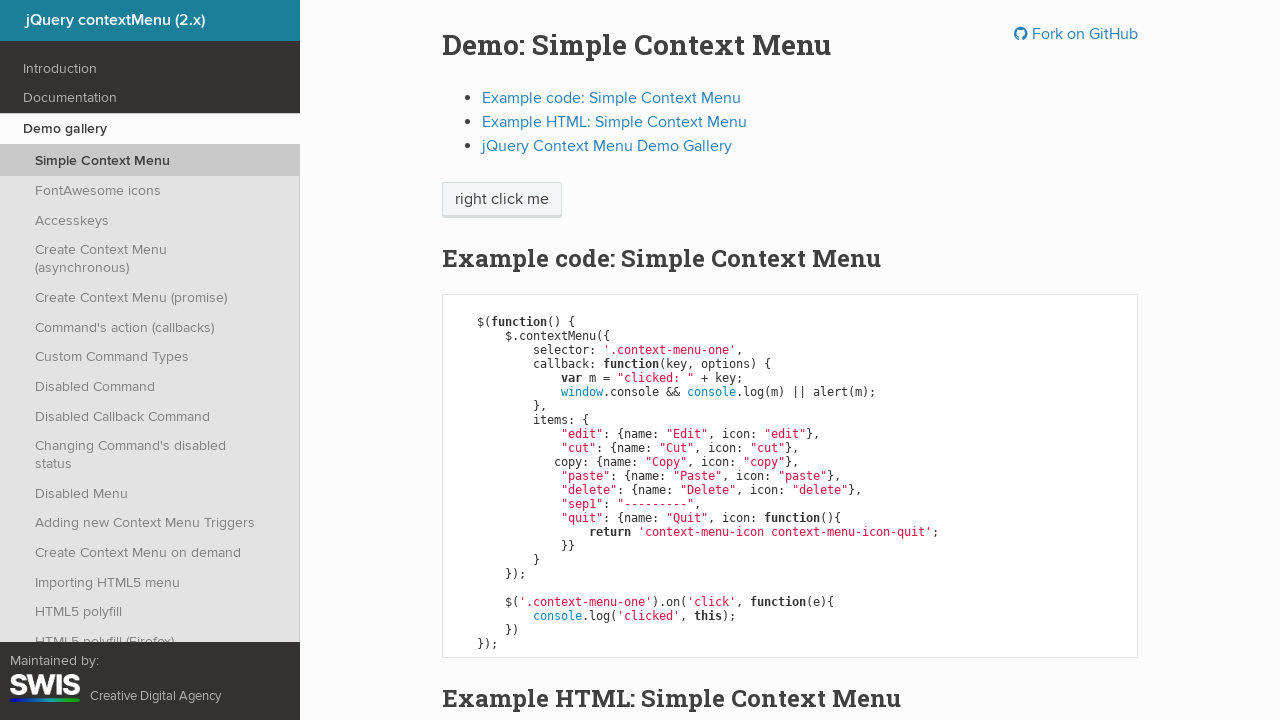

Performed right-click action on target element to open context menu at (502, 200) on xpath=//span[contains(text(),'right click me')]
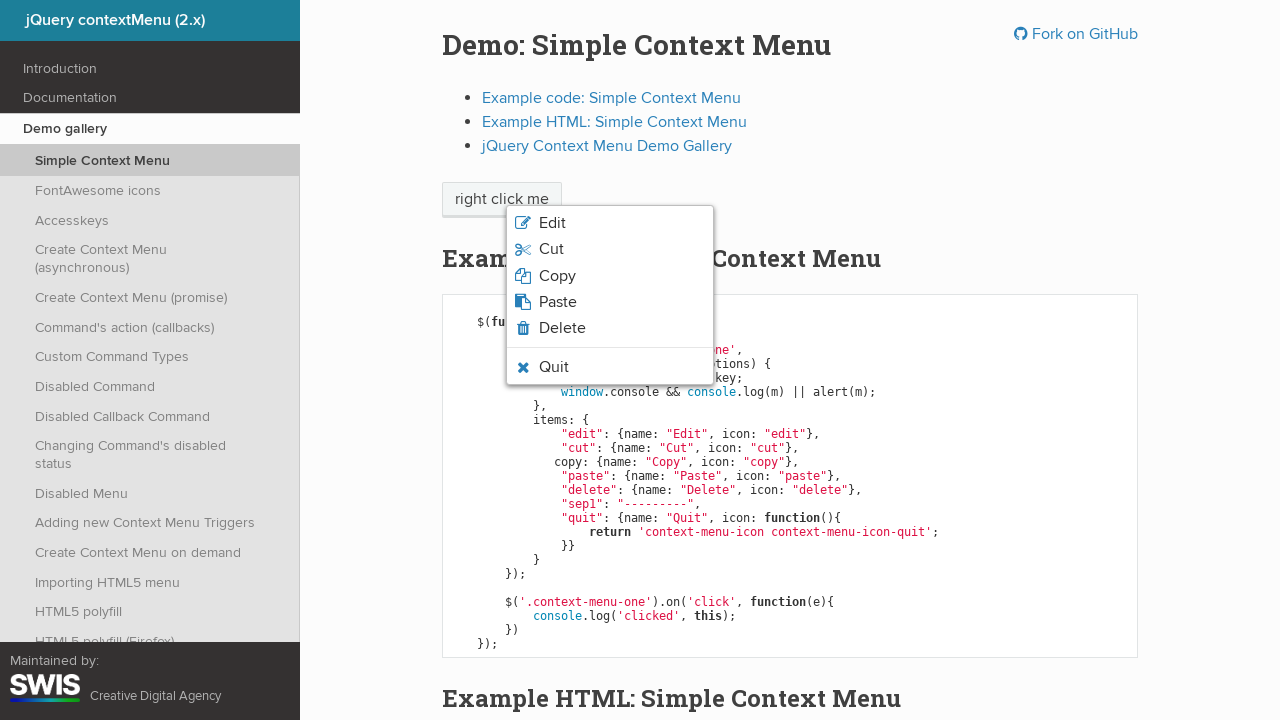

Waited for context menu to become visible
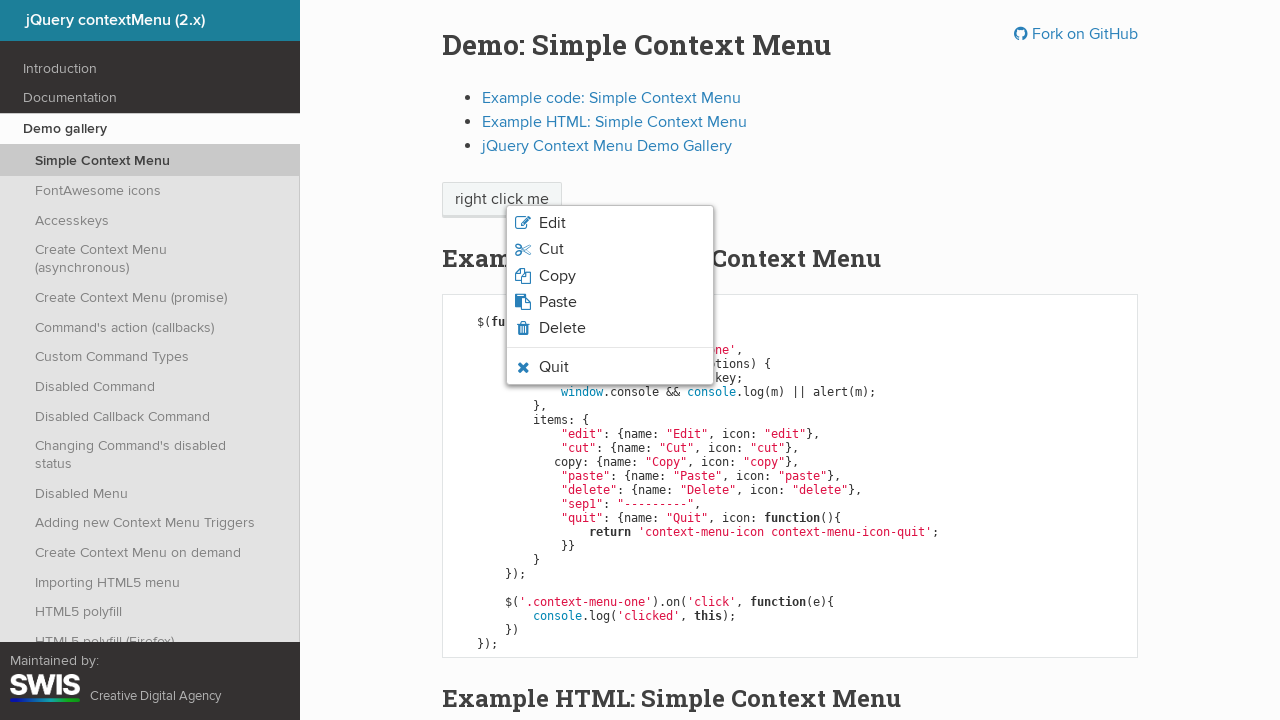

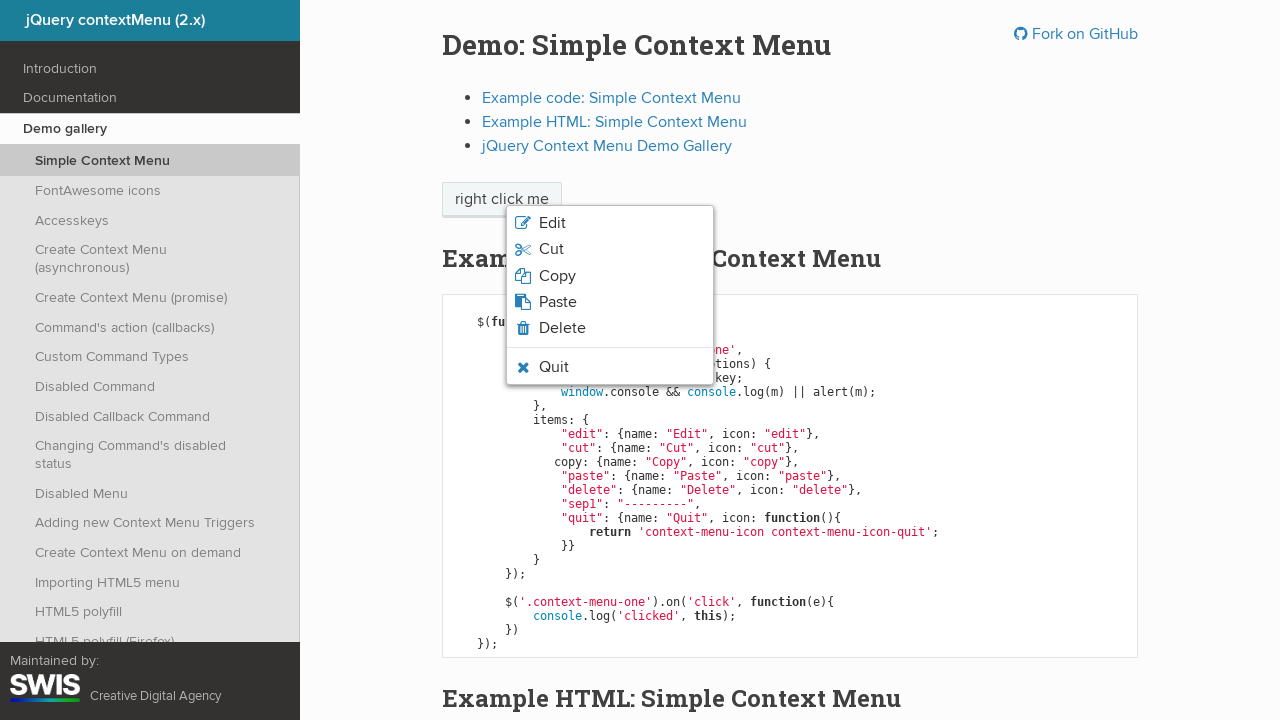